Navigates to a practice page with a web table and retrieves usernames associated with specific names from table rows

Starting URL: https://selectorshub.com/xpath-practice-page/

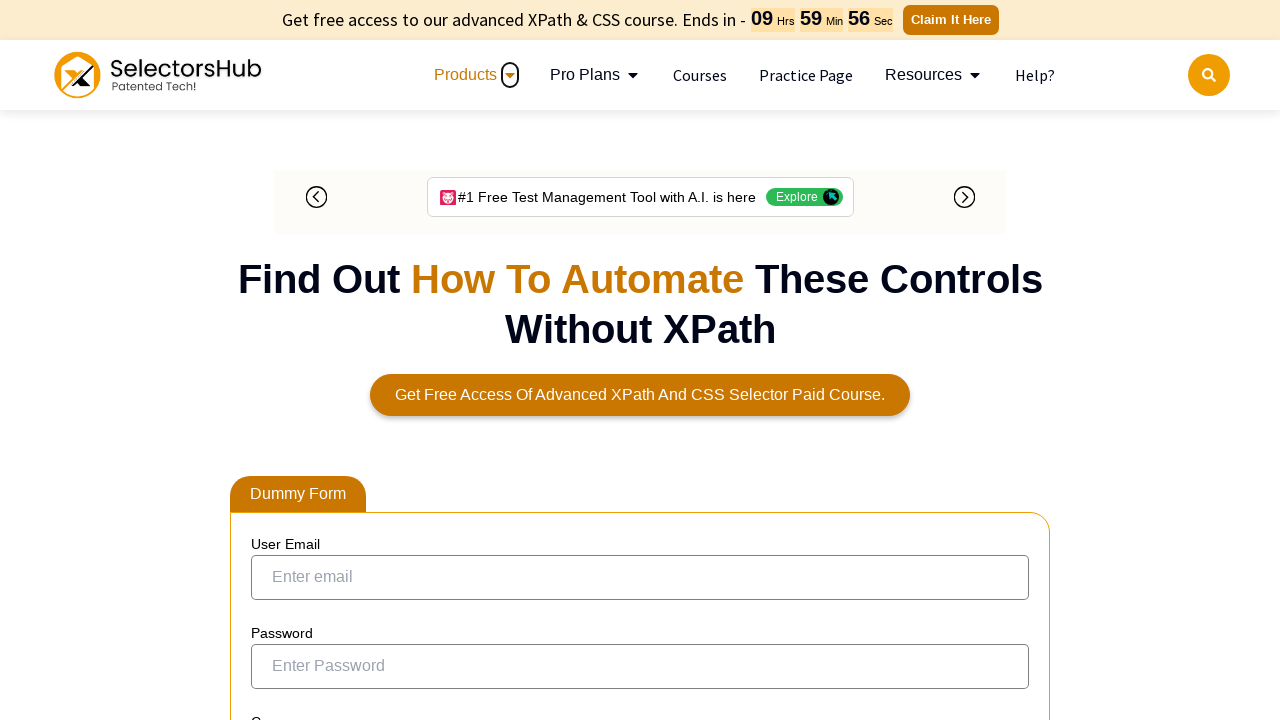

Waited 4 seconds for the web table to load
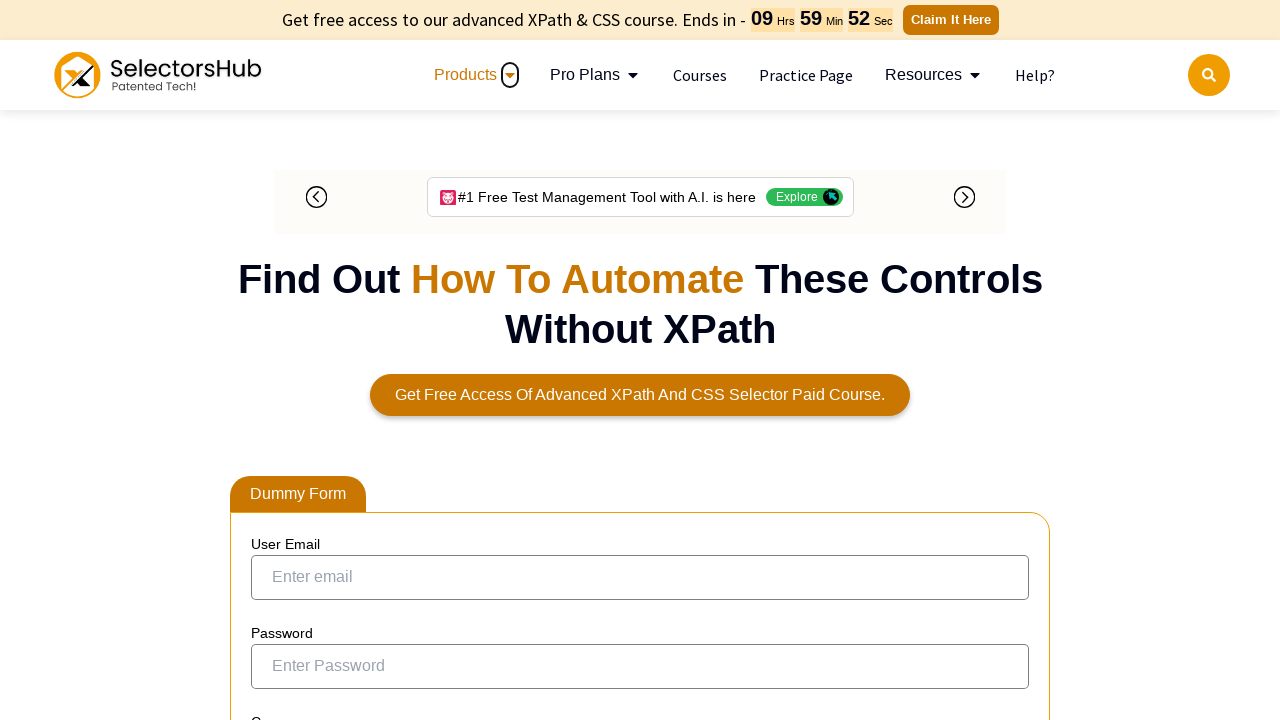

Retrieved username for Garry White from table row
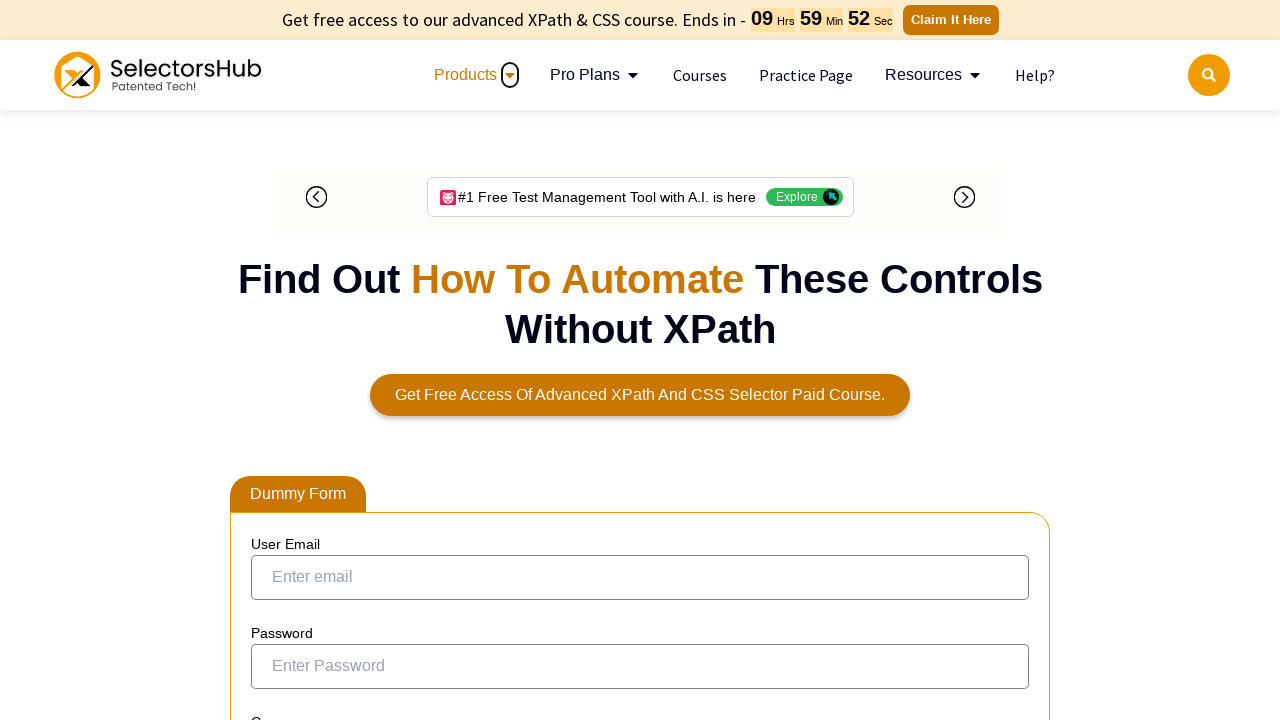

Retrieved username for Jordan Mathews from table row
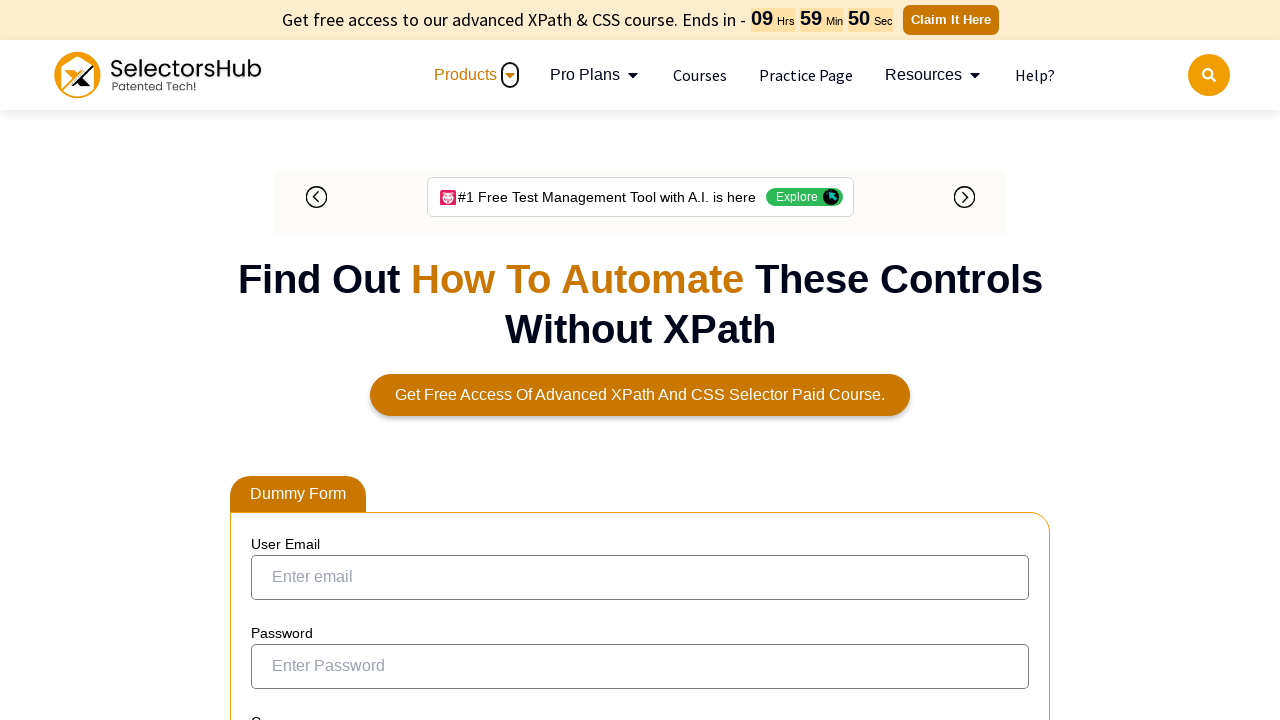

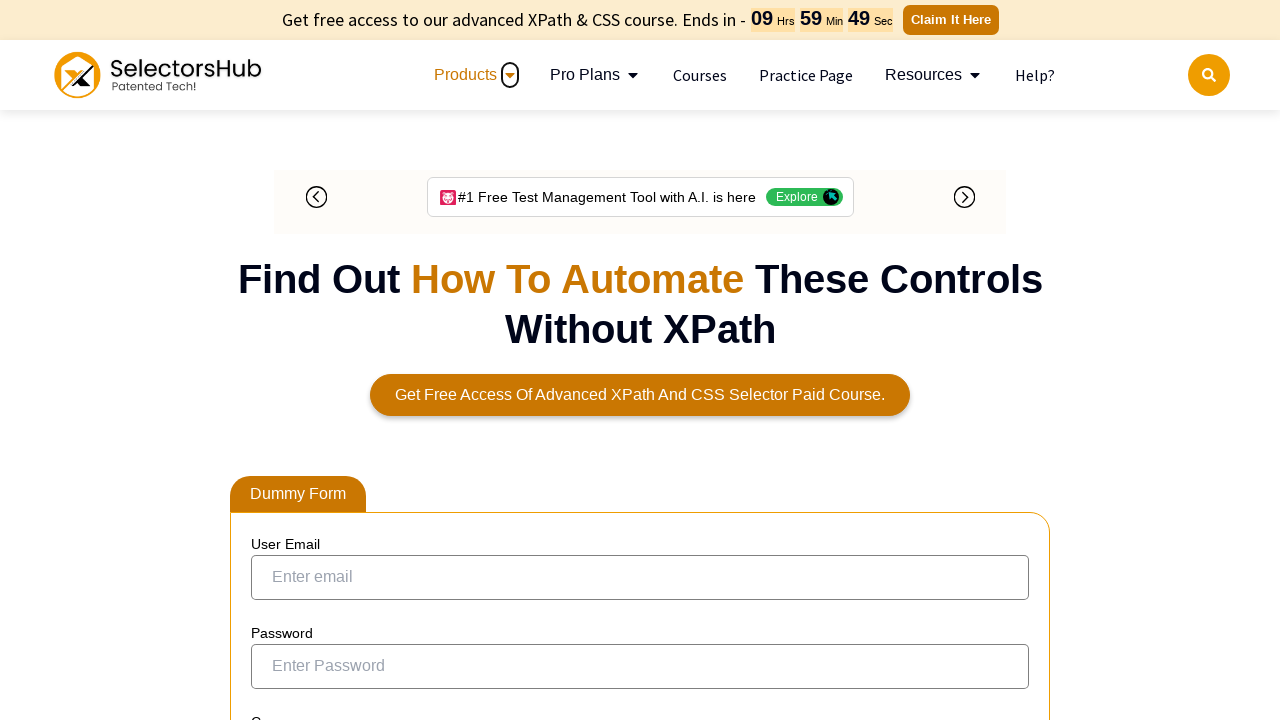